Navigates to DeepL translator page with a pre-filled Russian word "привет" (hello) to be translated to English

Starting URL: https://www.deepl.com/ru/translator#ru/en/привет

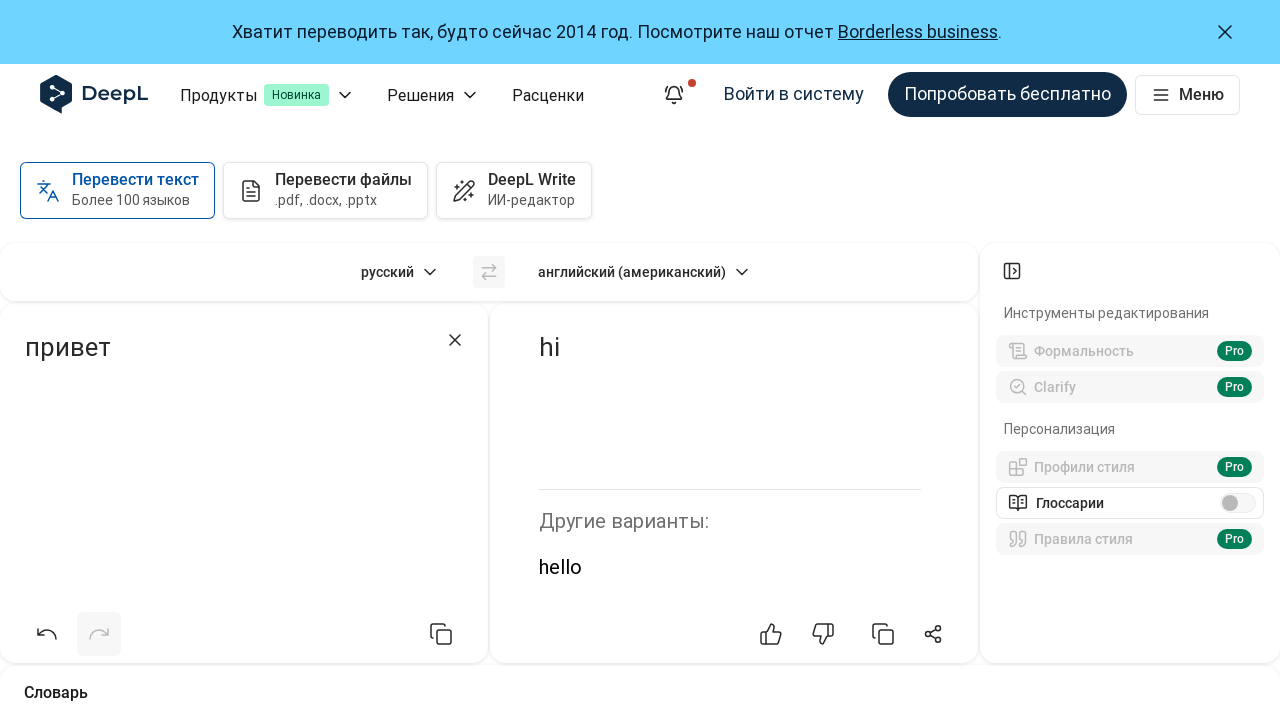

DeepL translator interface loaded
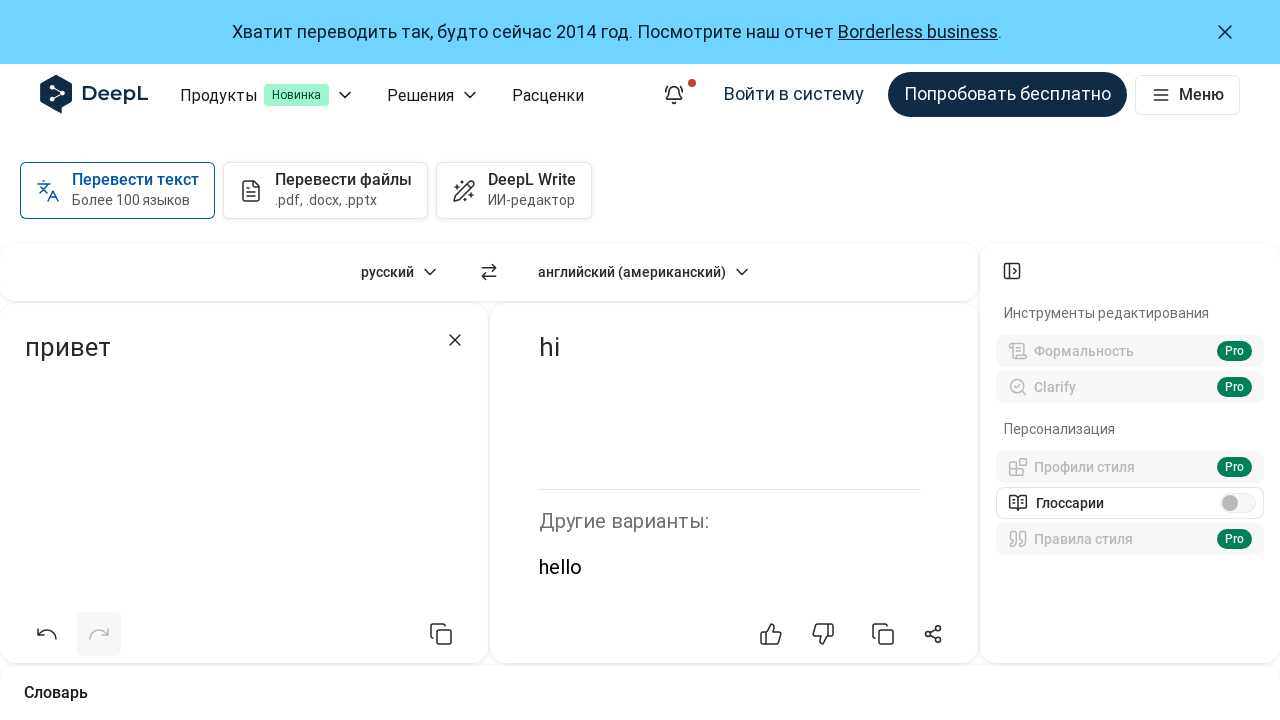

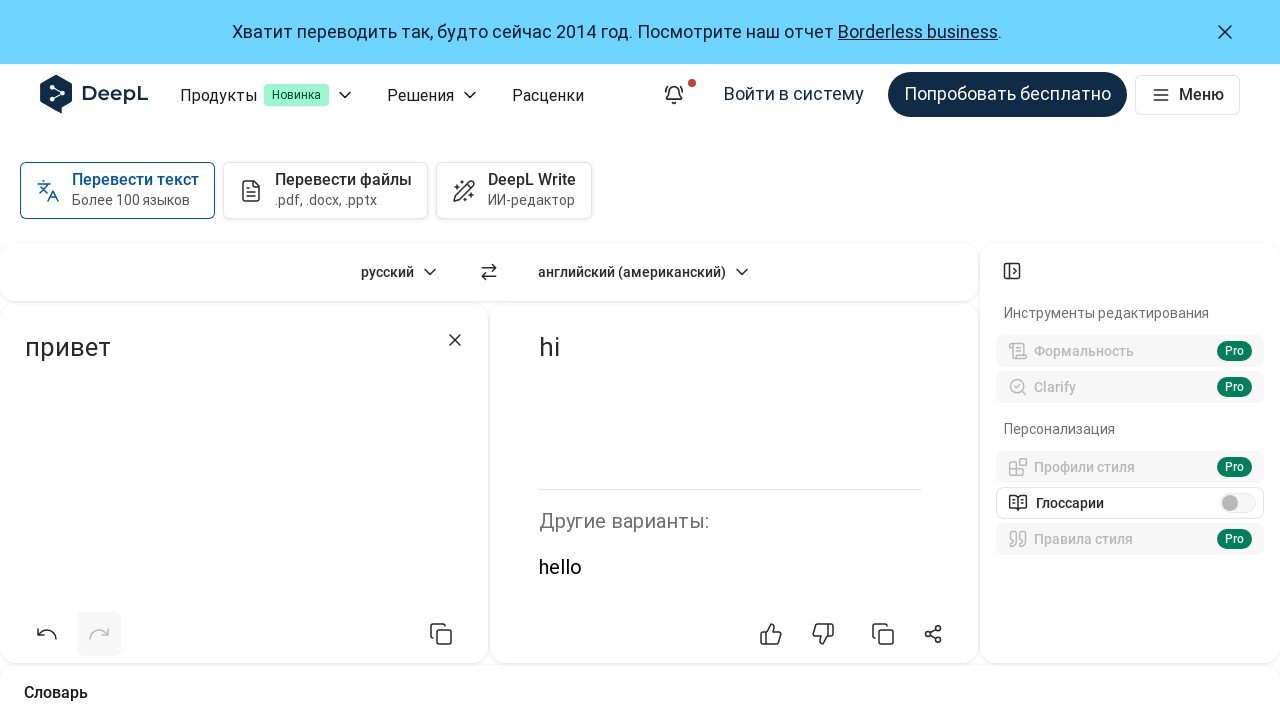